Tests marking individual items as complete by checking their checkboxes.

Starting URL: https://demo.playwright.dev/todomvc

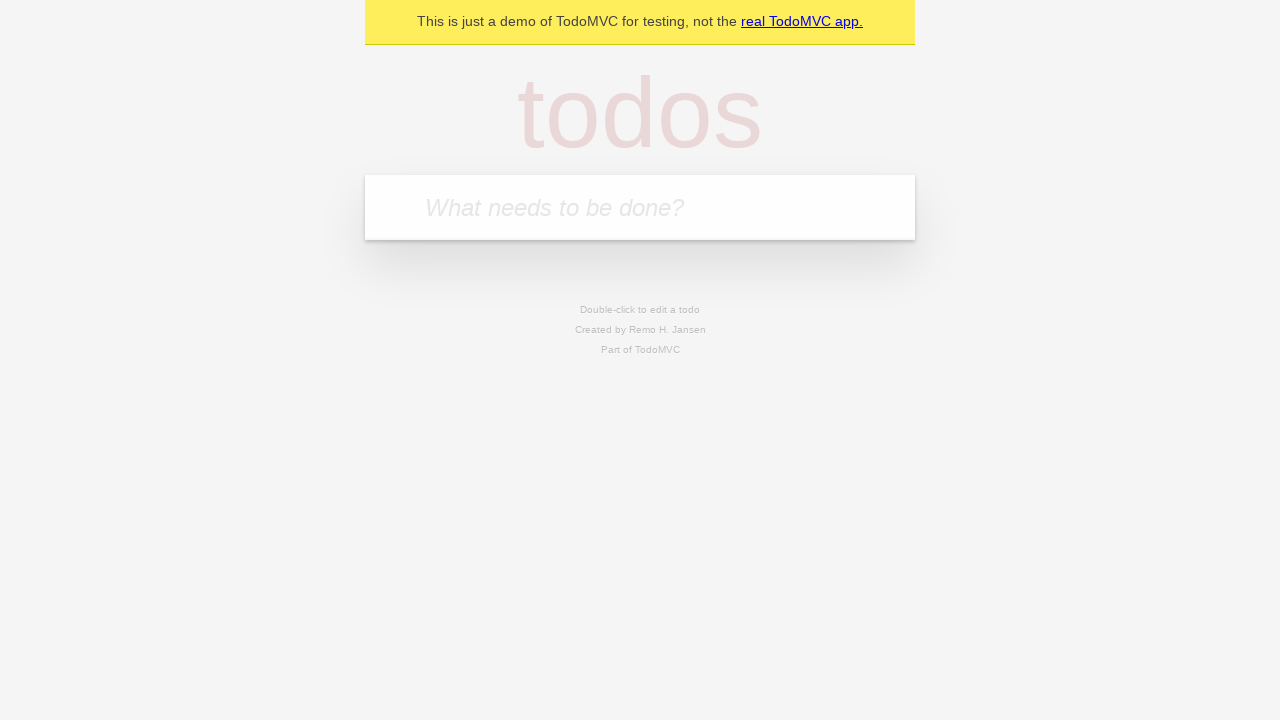

Filled todo input with 'buy some cheese' on internal:attr=[placeholder="What needs to be done?"i]
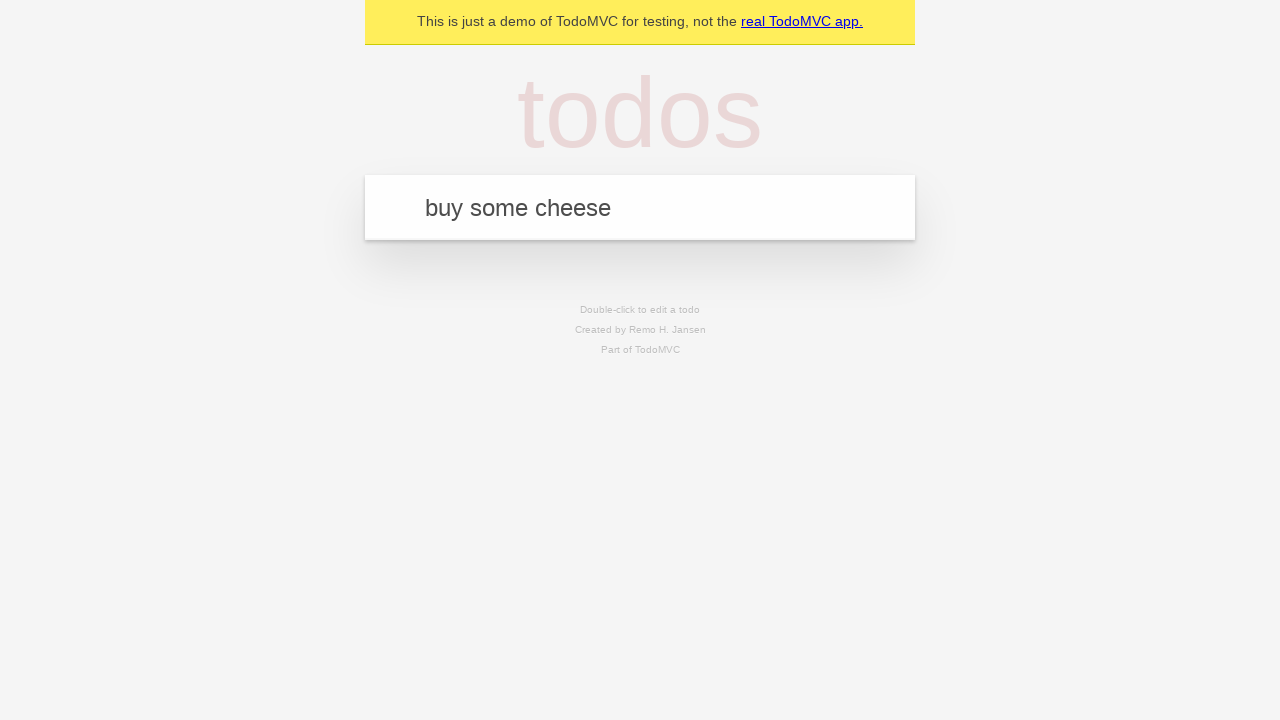

Pressed Enter to create todo item 'buy some cheese' on internal:attr=[placeholder="What needs to be done?"i]
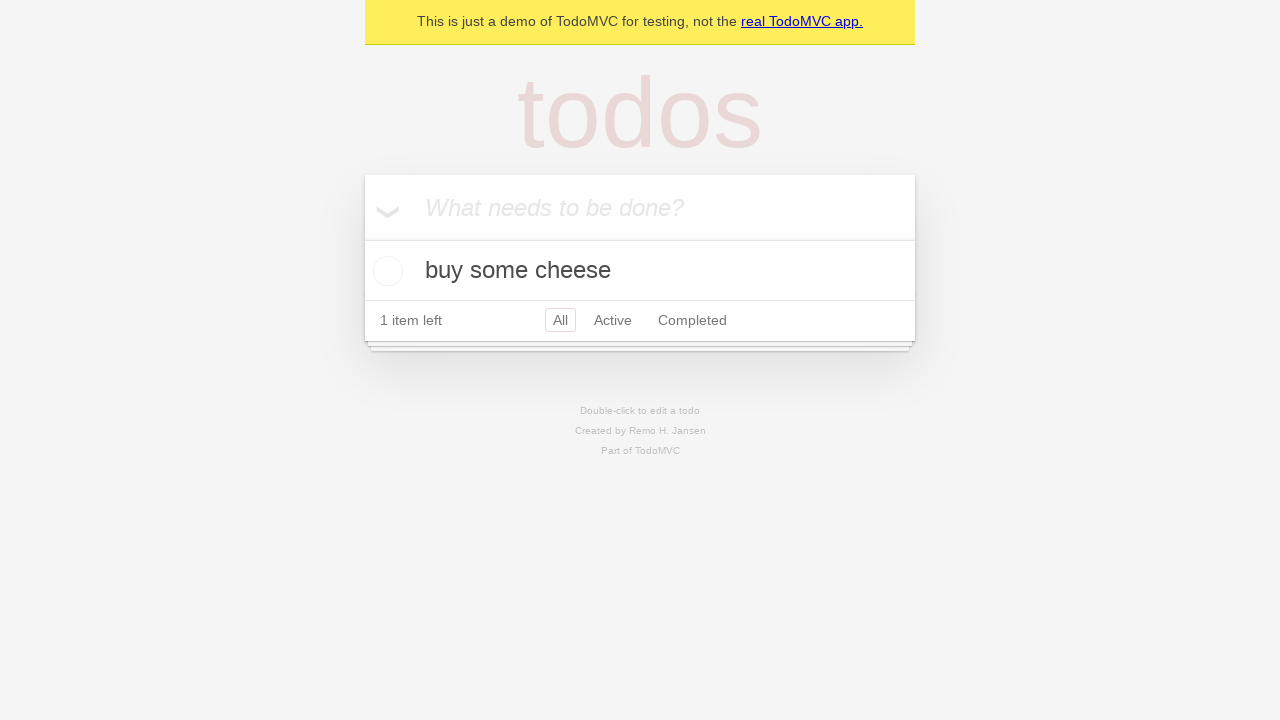

Filled todo input with 'feed the cat' on internal:attr=[placeholder="What needs to be done?"i]
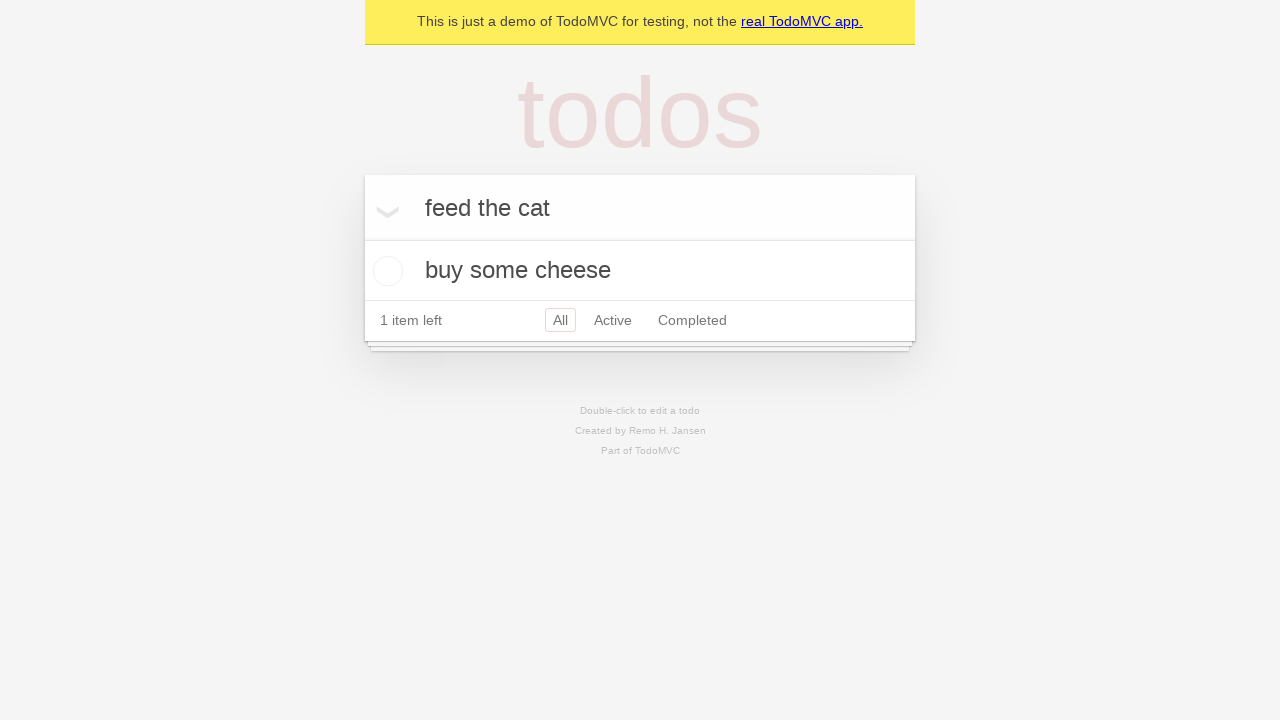

Pressed Enter to create todo item 'feed the cat' on internal:attr=[placeholder="What needs to be done?"i]
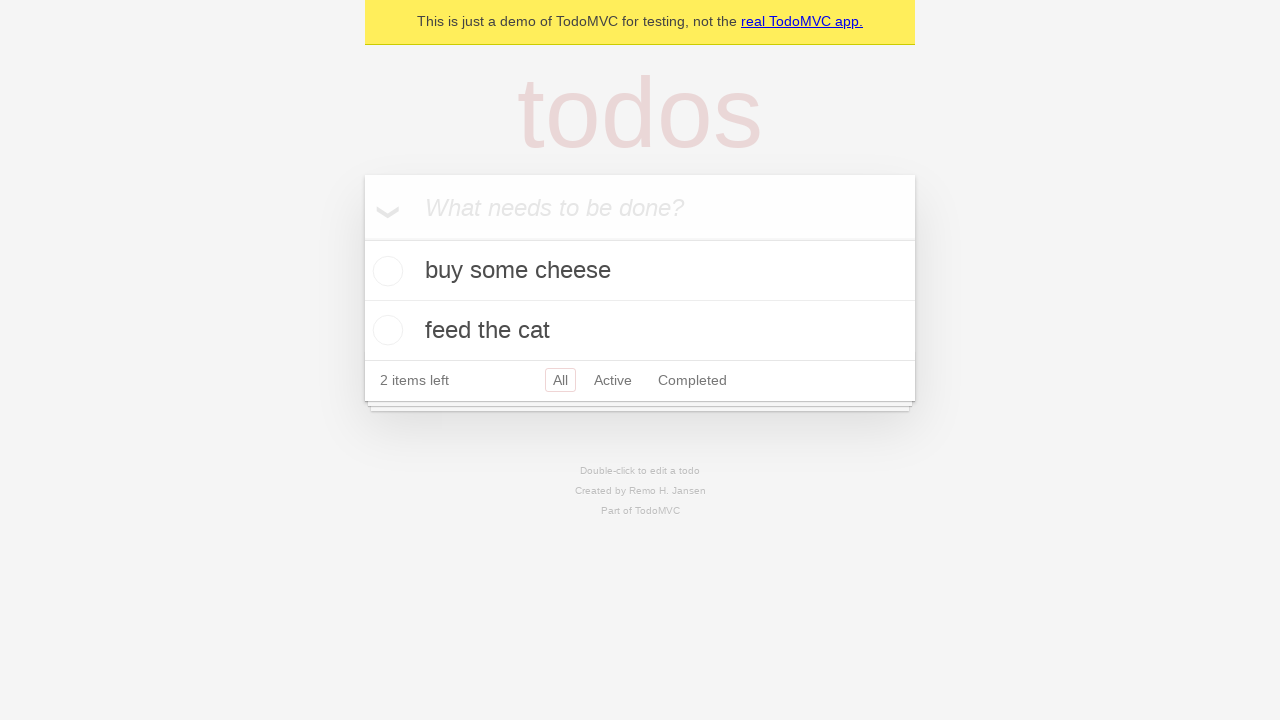

Checked the checkbox for the first todo item at (385, 271) on internal:testid=[data-testid="todo-item"s] >> nth=0 >> internal:role=checkbox
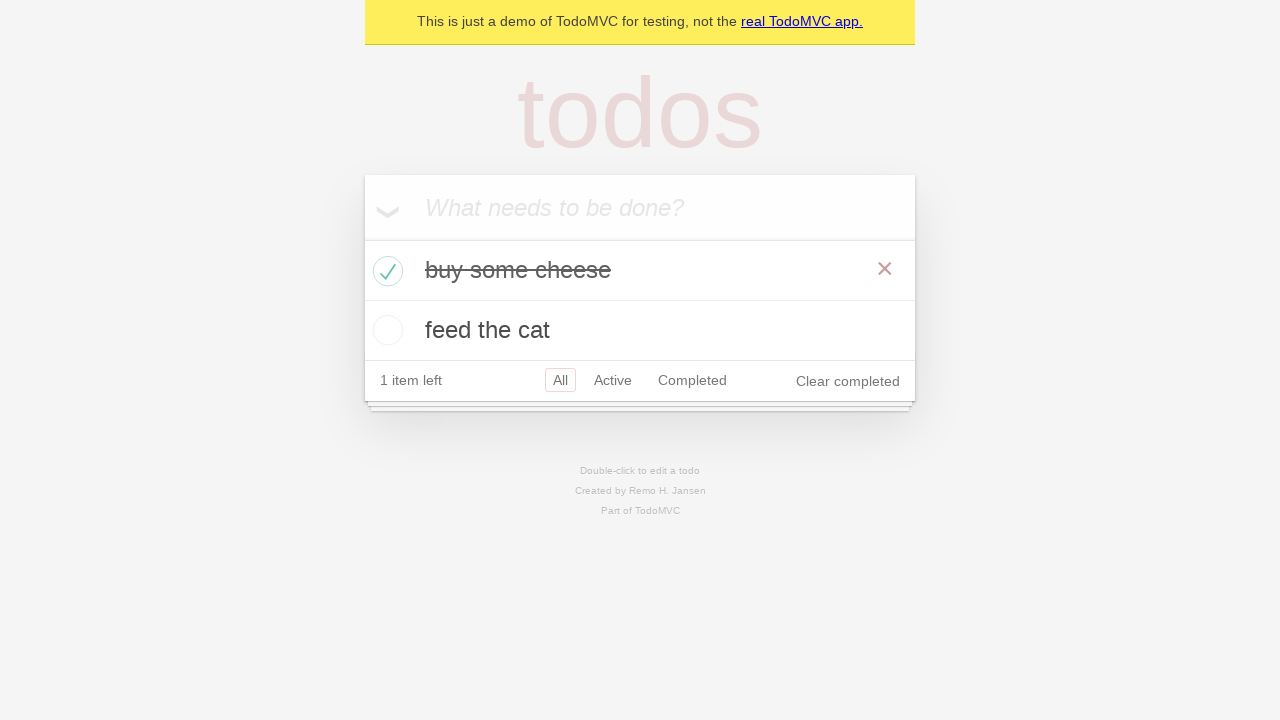

Checked the checkbox for the second todo item at (385, 330) on internal:testid=[data-testid="todo-item"s] >> nth=1 >> internal:role=checkbox
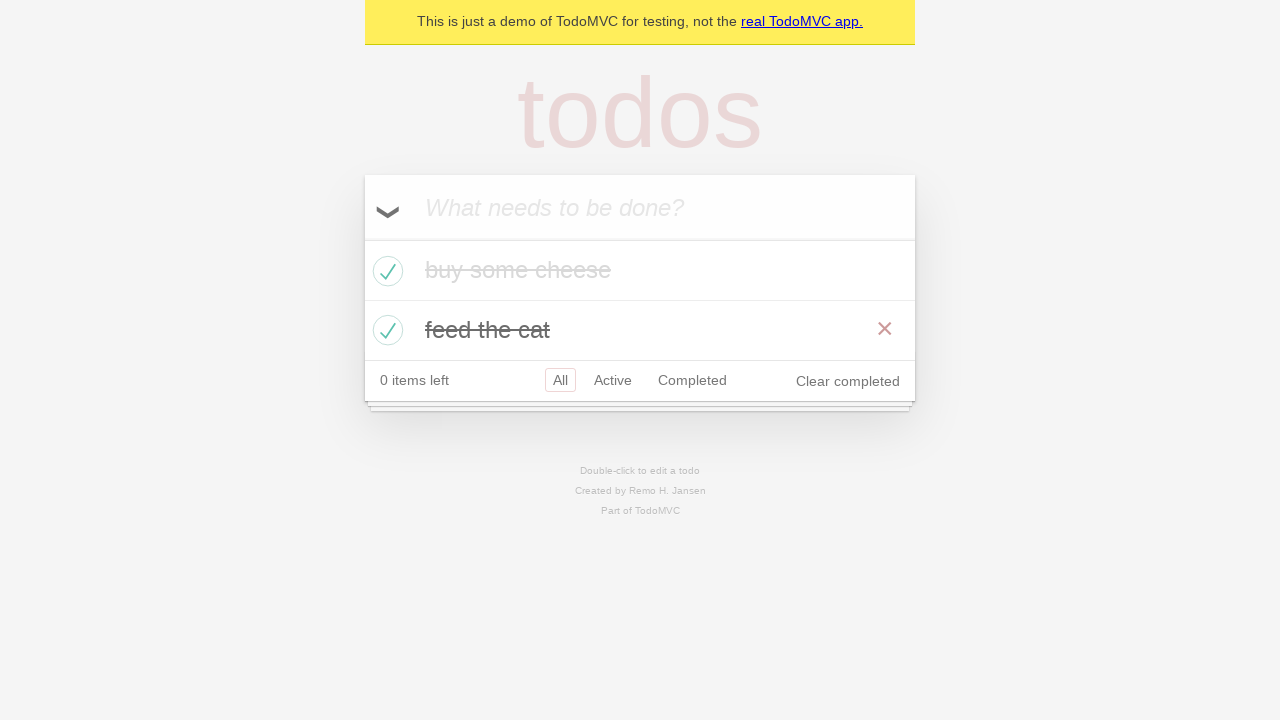

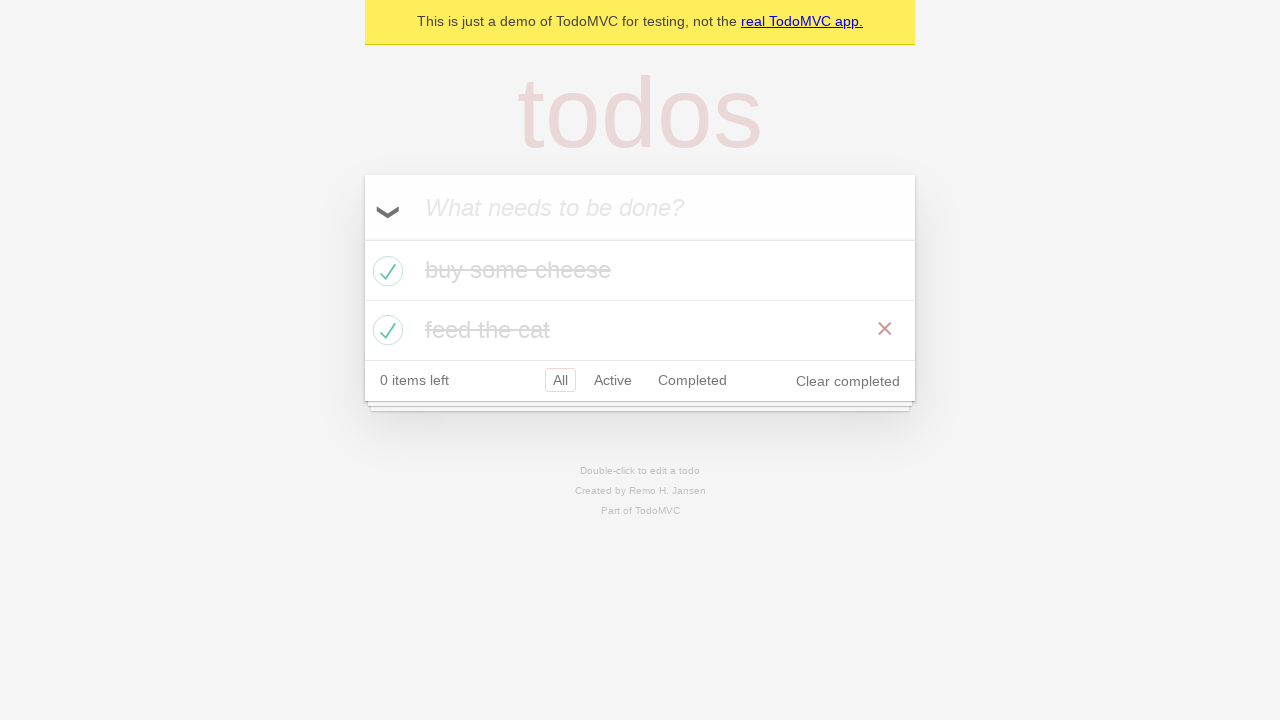